Tests drag and drop functionality by dragging an element and dropping it onto a target element

Starting URL: https://testautomationpractice.blogspot.com/

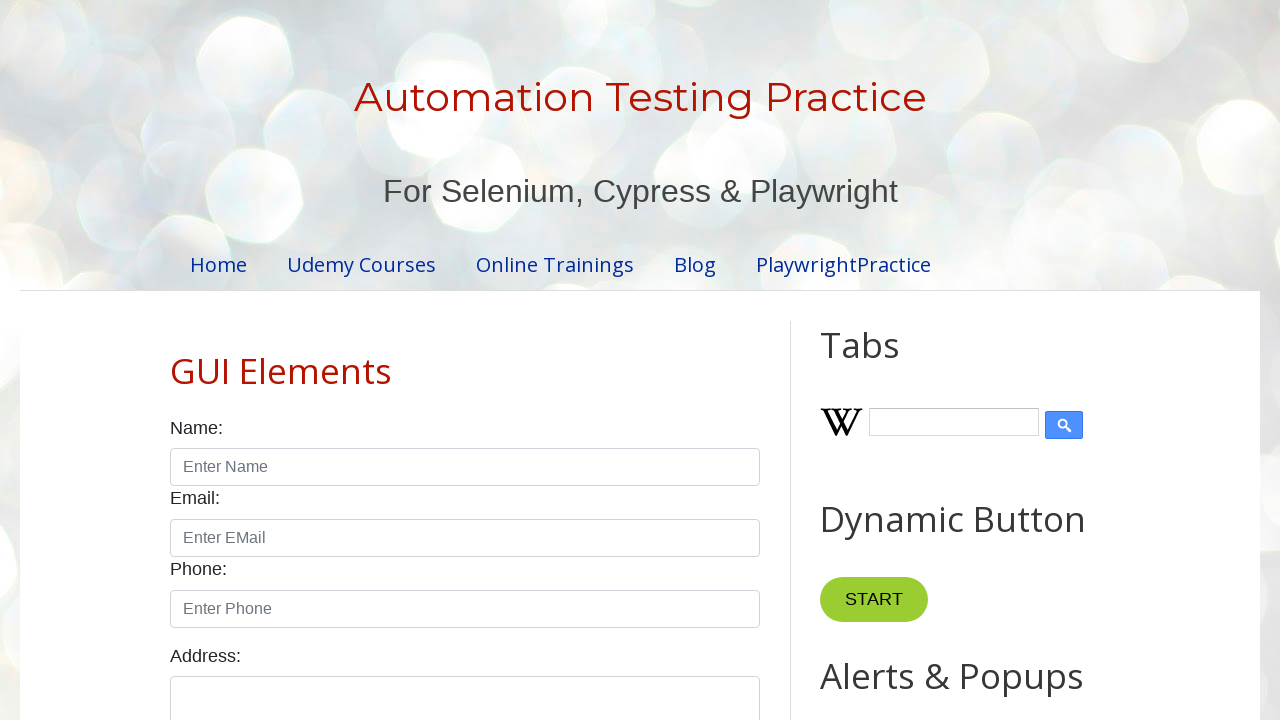

Waited for drag element to be visible on page
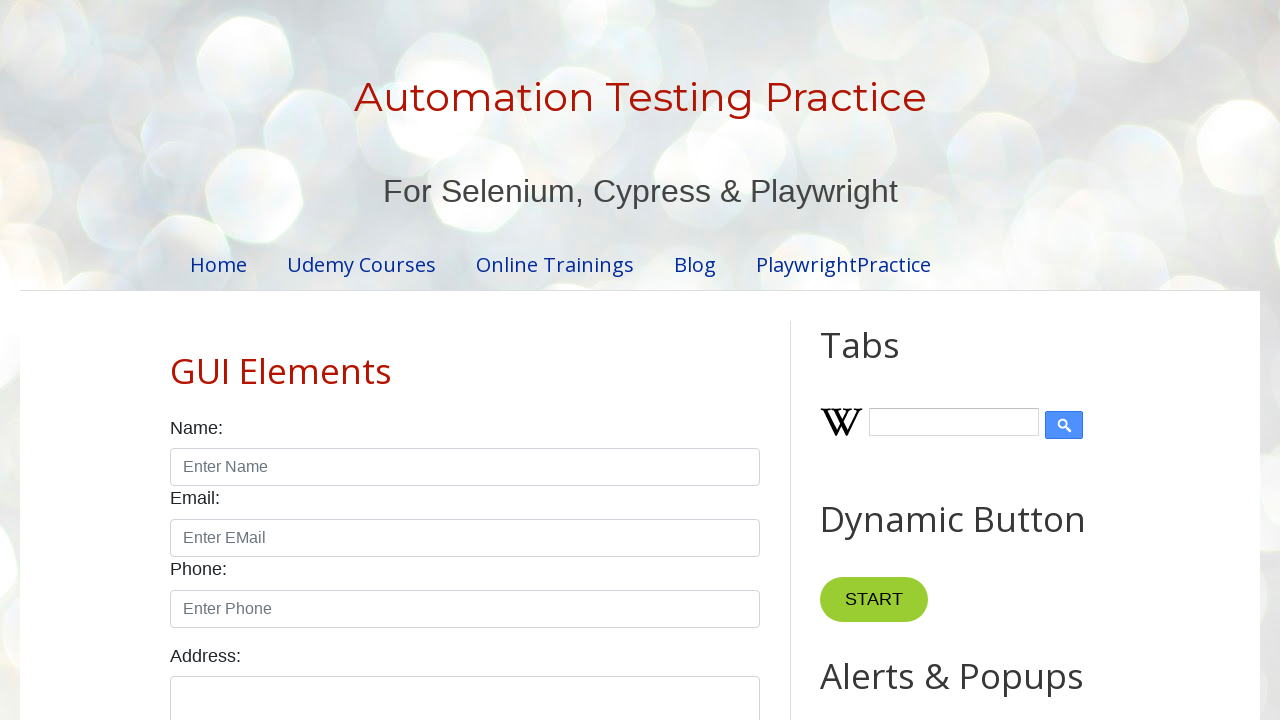

Located draggable element
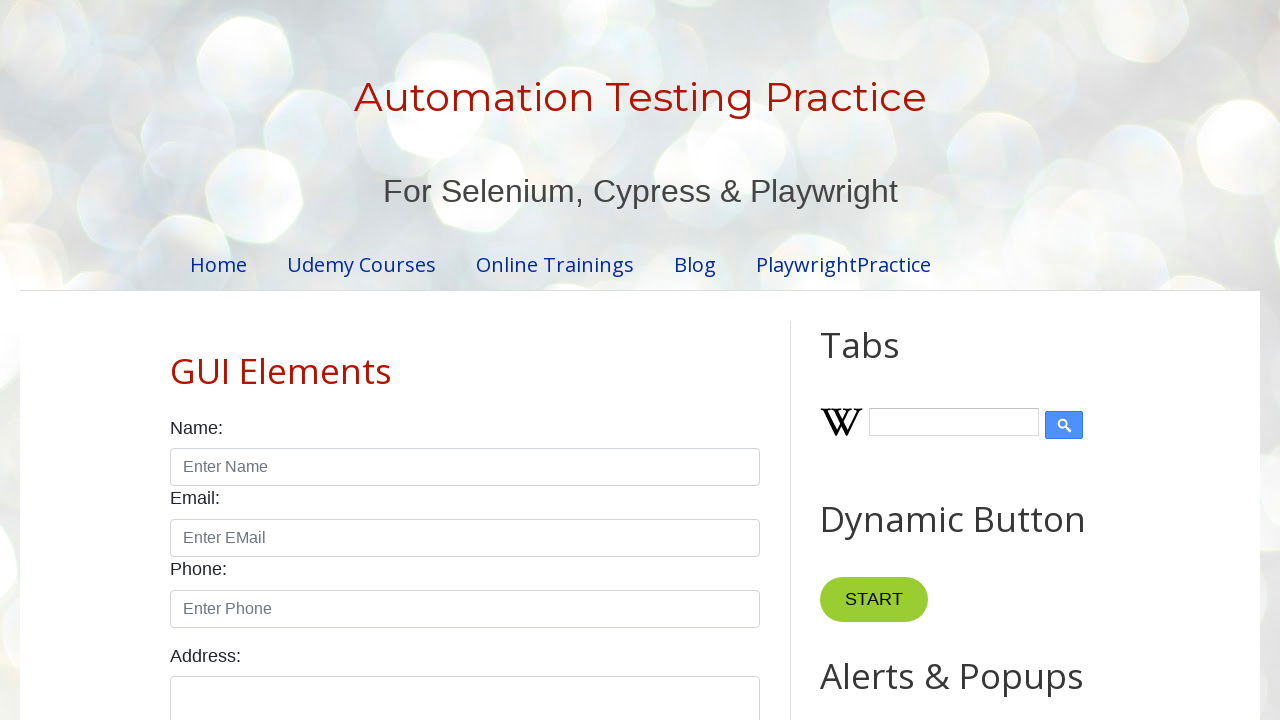

Located droppable target element
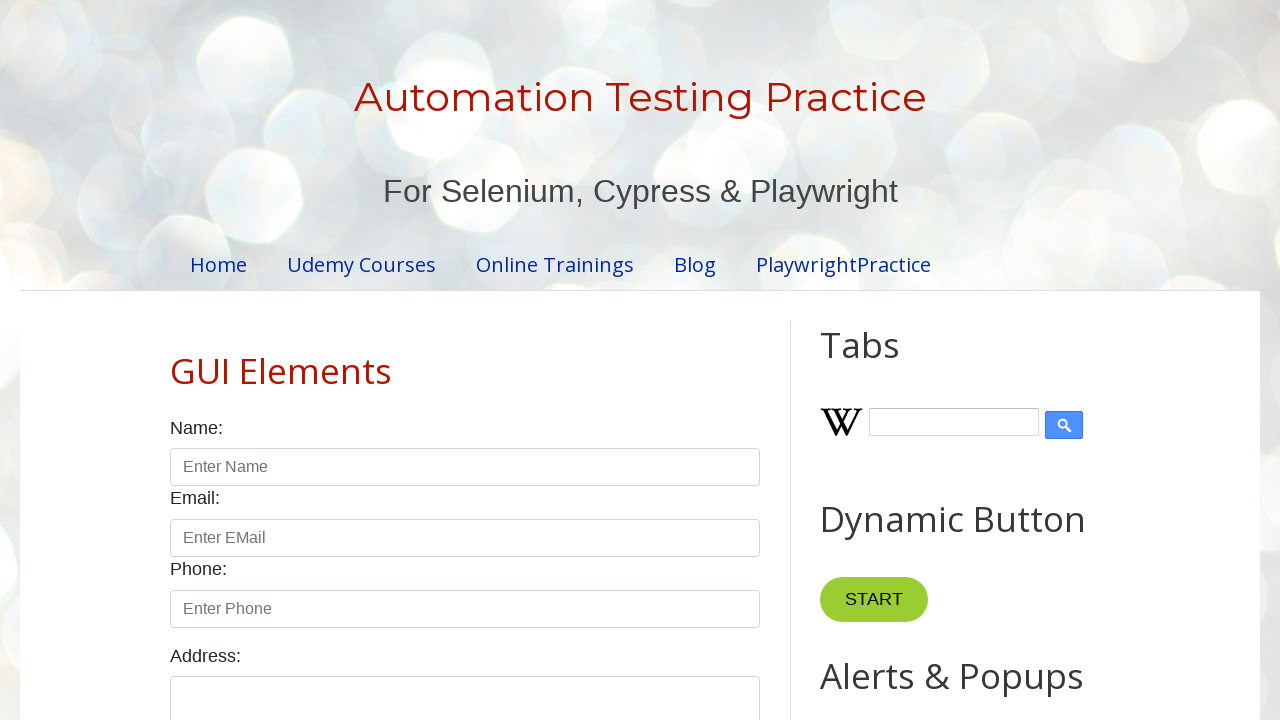

Performed drag and drop action from draggable element to target element at (1015, 404)
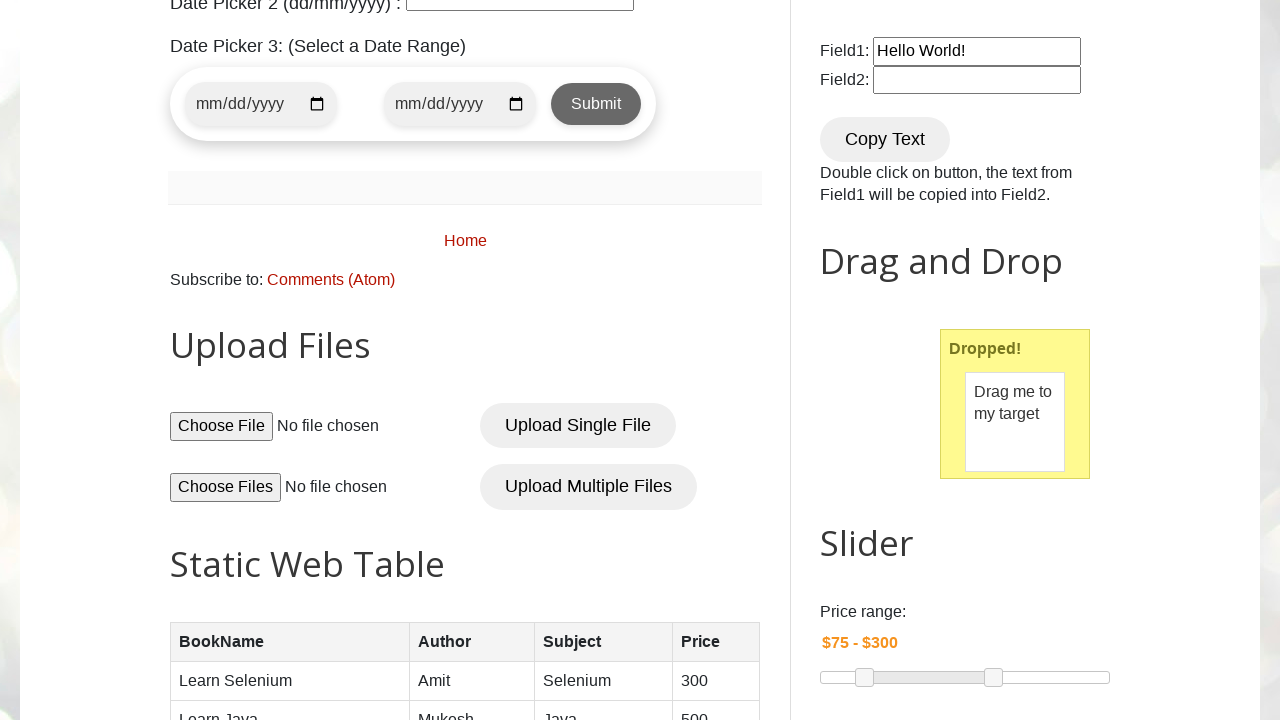

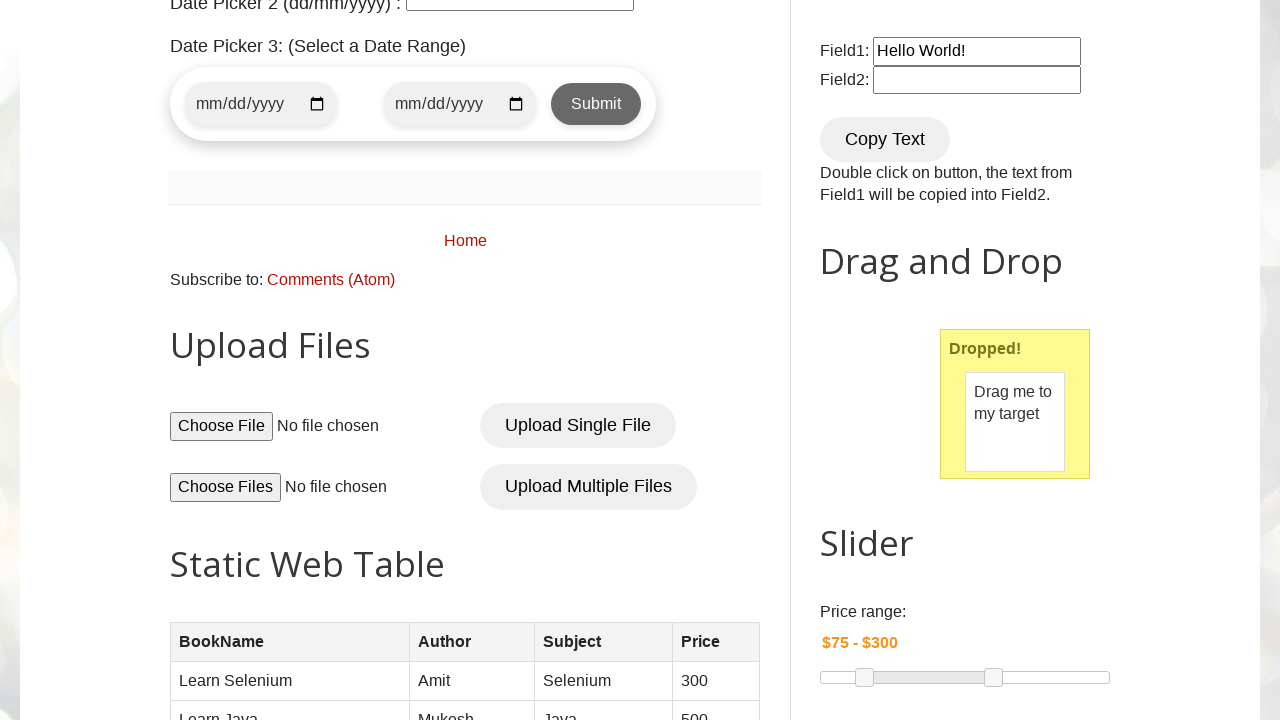